Tests closing worksheet menu by pressing another toolbar button using Shift+Tab navigation

Starting URL: https://elan-language.github.io/LanguageAndIDE/

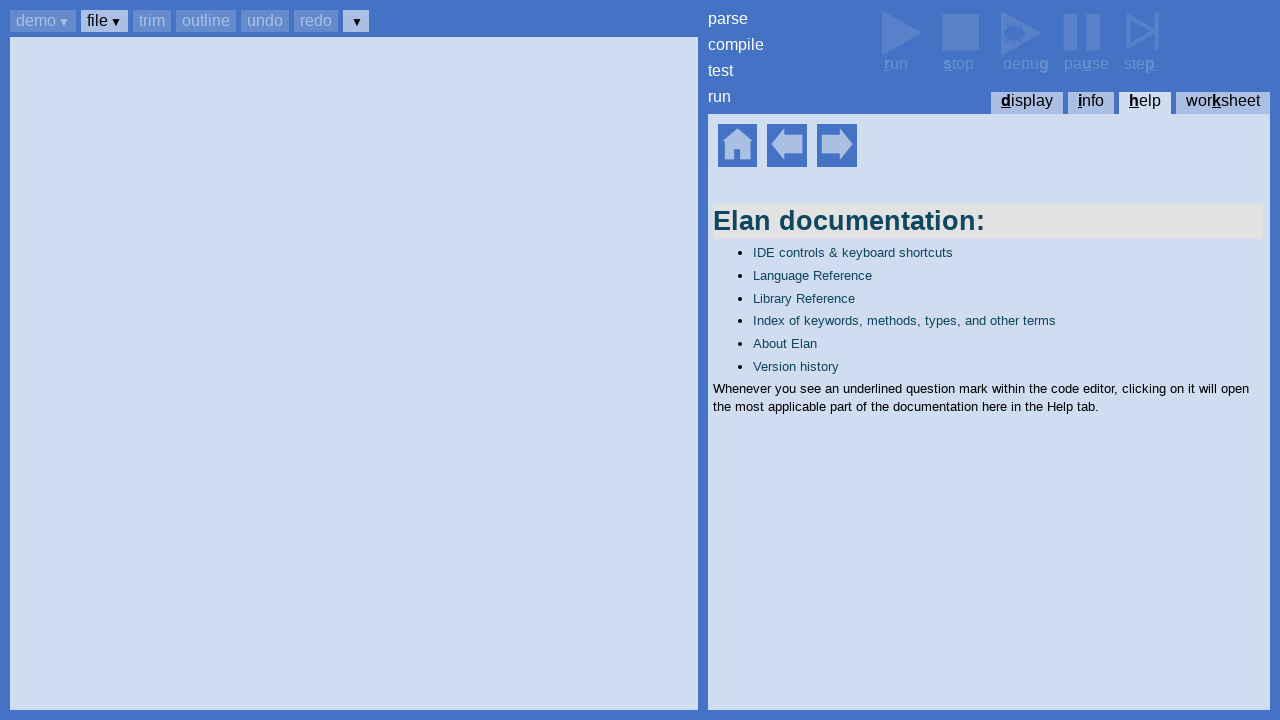

Set up dialog handler to accept dialogs automatically
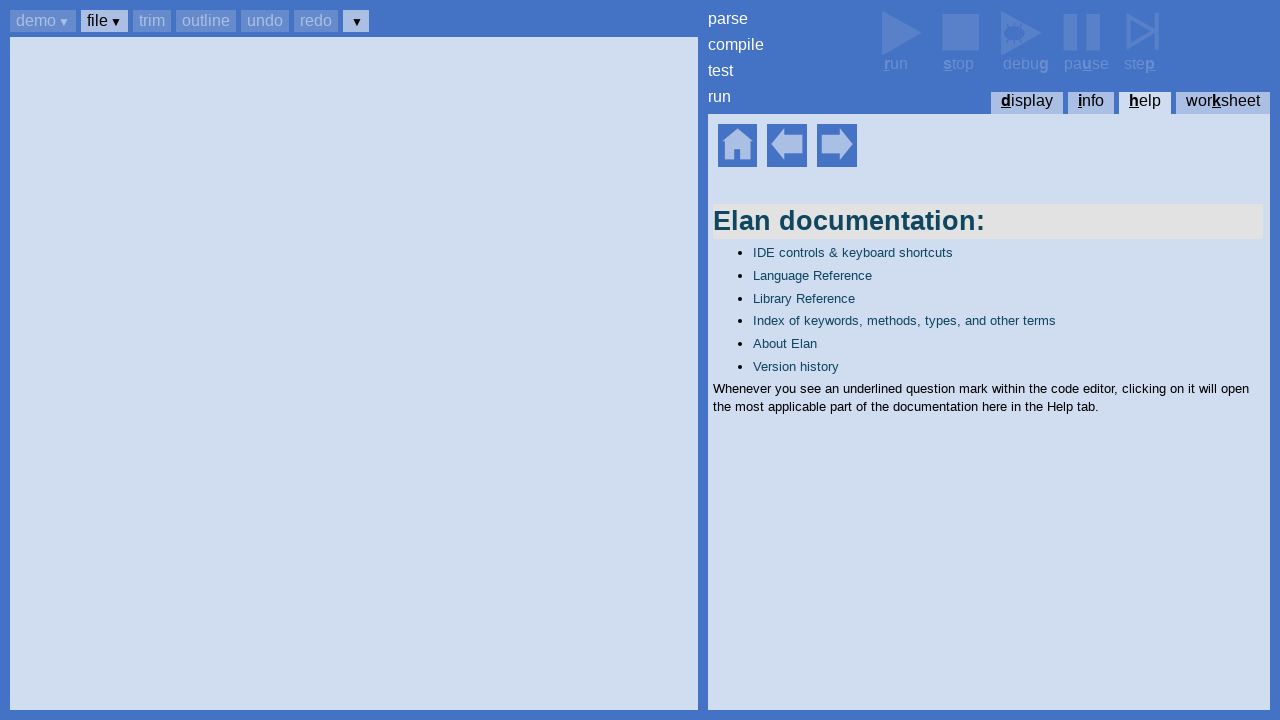

Help home section is now visible
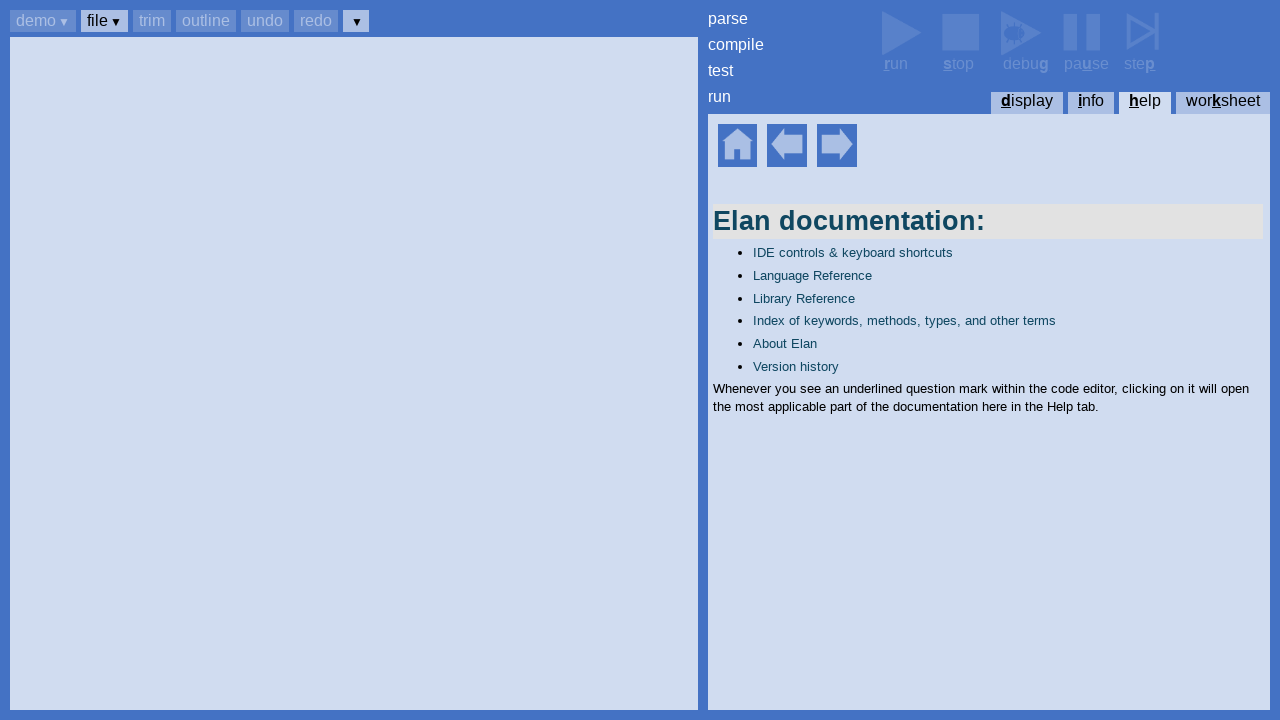

Pressed Ctrl+K to open worksheets menu
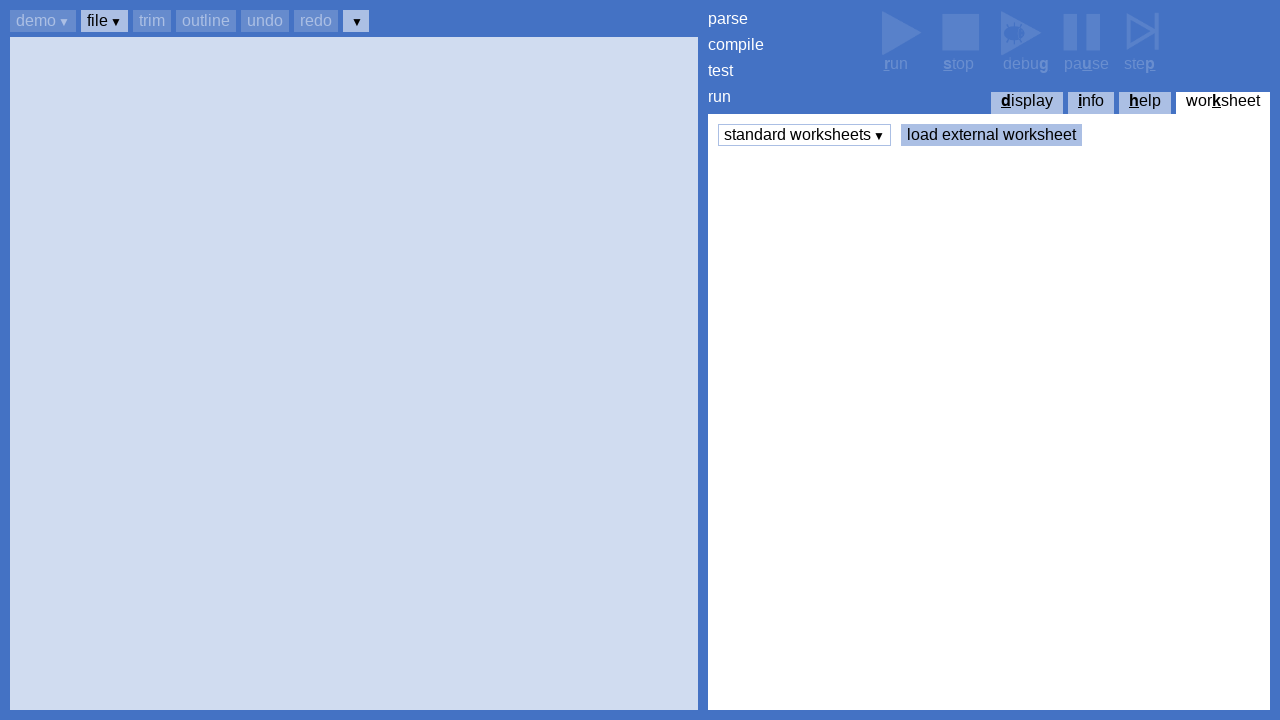

Pressed Enter to open standard worksheets menu
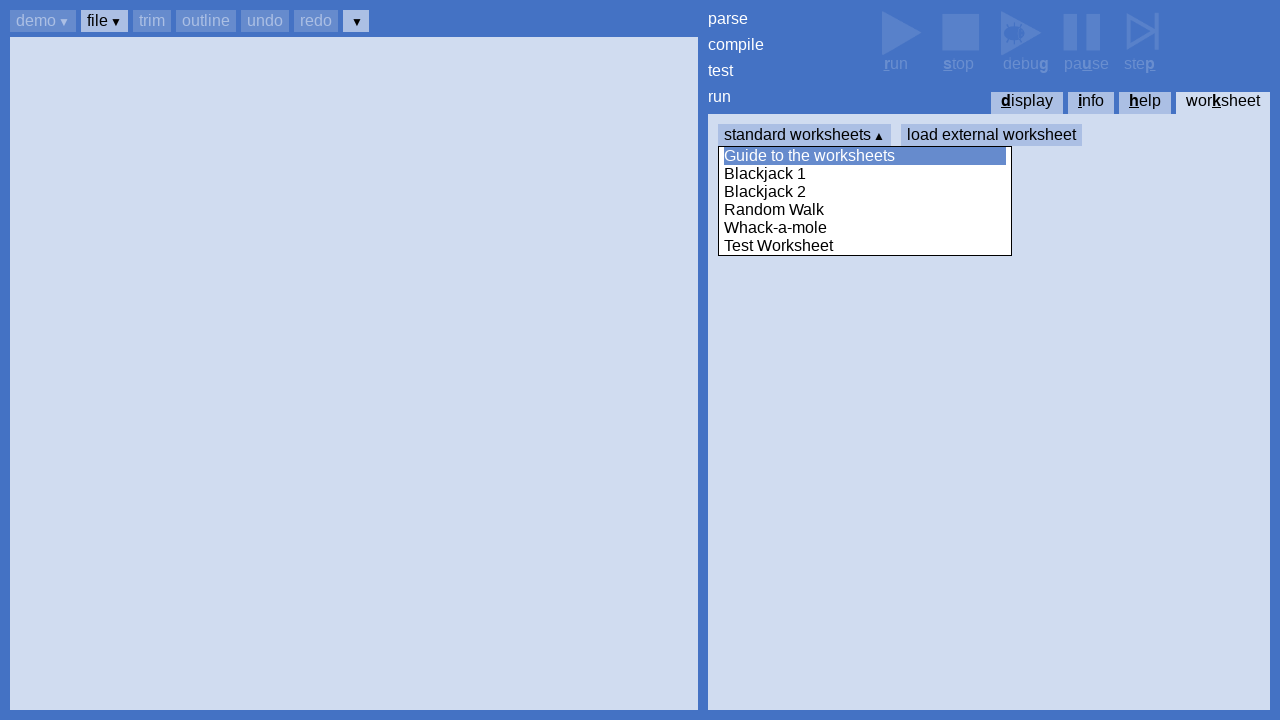

Worksheets menu loaded with 'Guide to the worksheets' visible
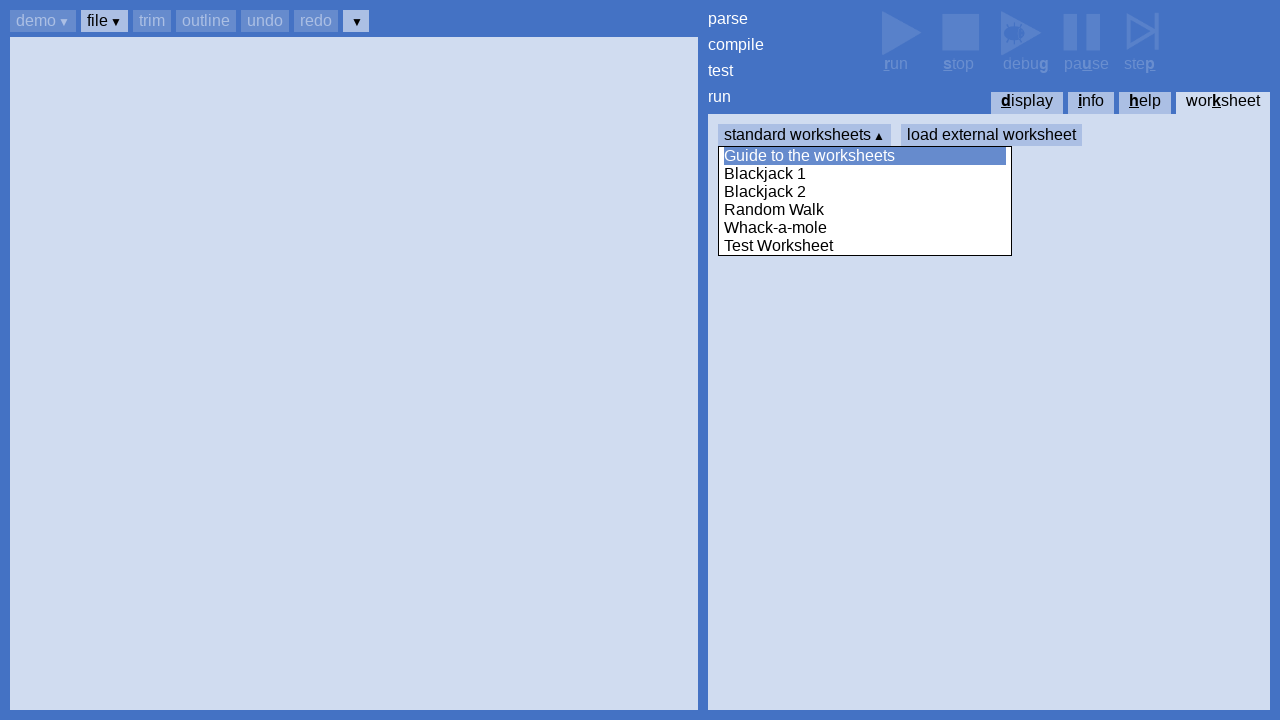

Pressed Shift+Tab to navigate backwards to previous button (1st)
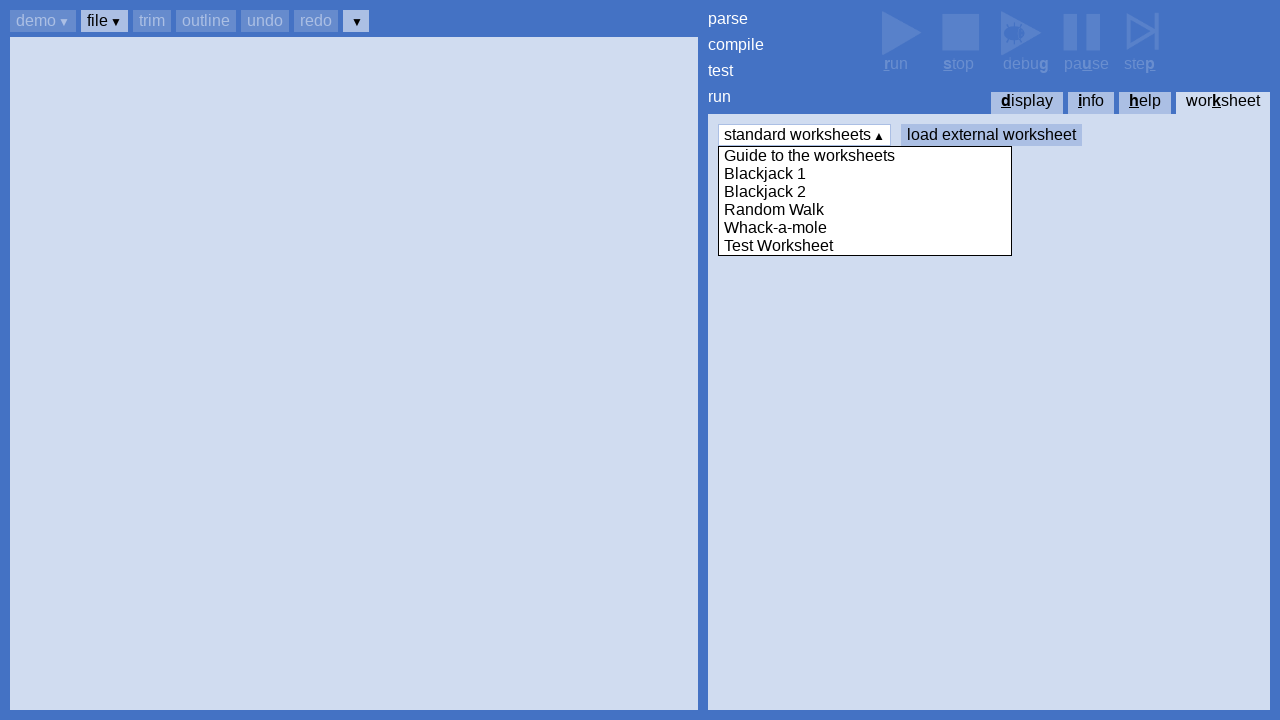

Pressed Shift+Tab to navigate backwards to previous button (2nd)
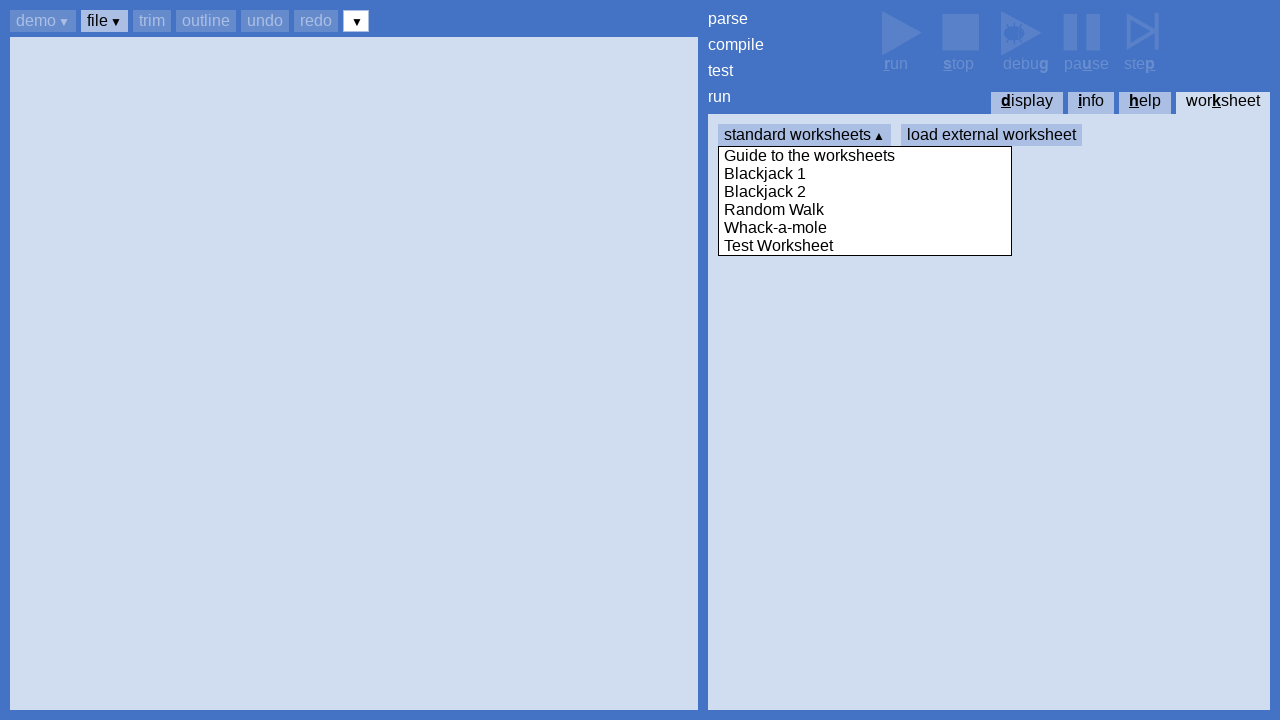

Pressed Shift+Tab to navigate backwards to previous button (3rd)
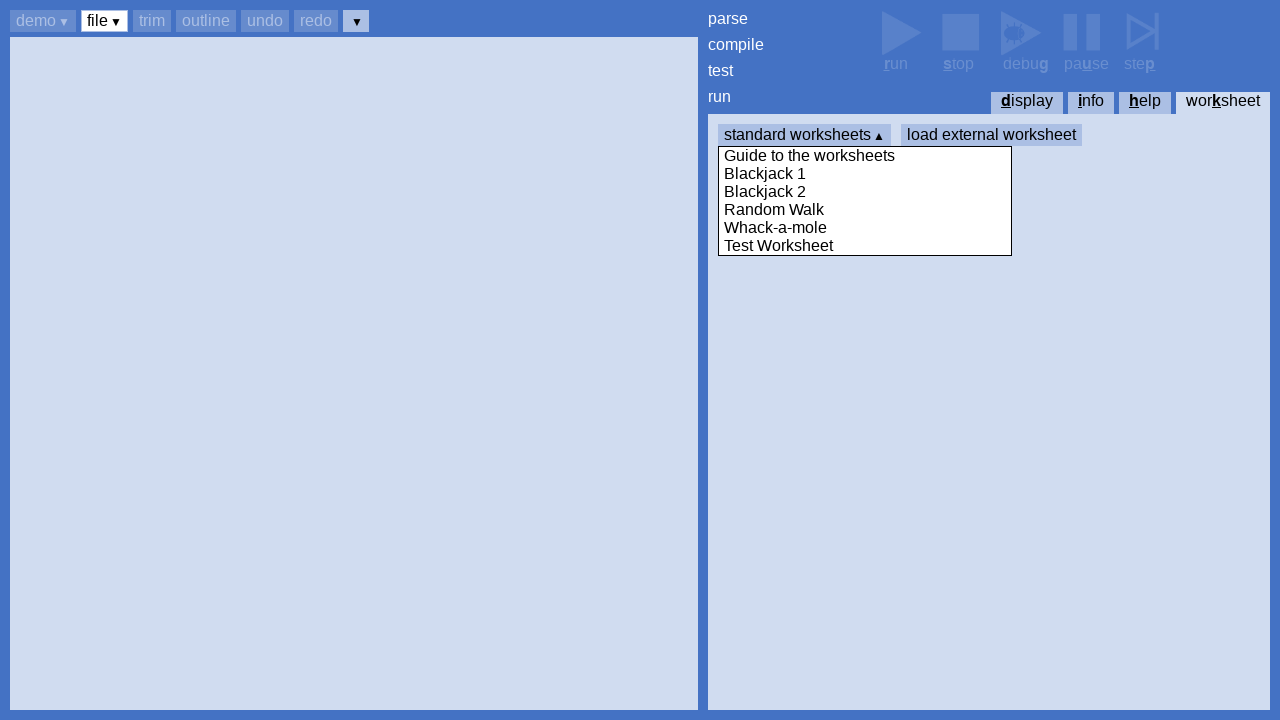

Pressed Enter on different toolbar button to close worksheet menu
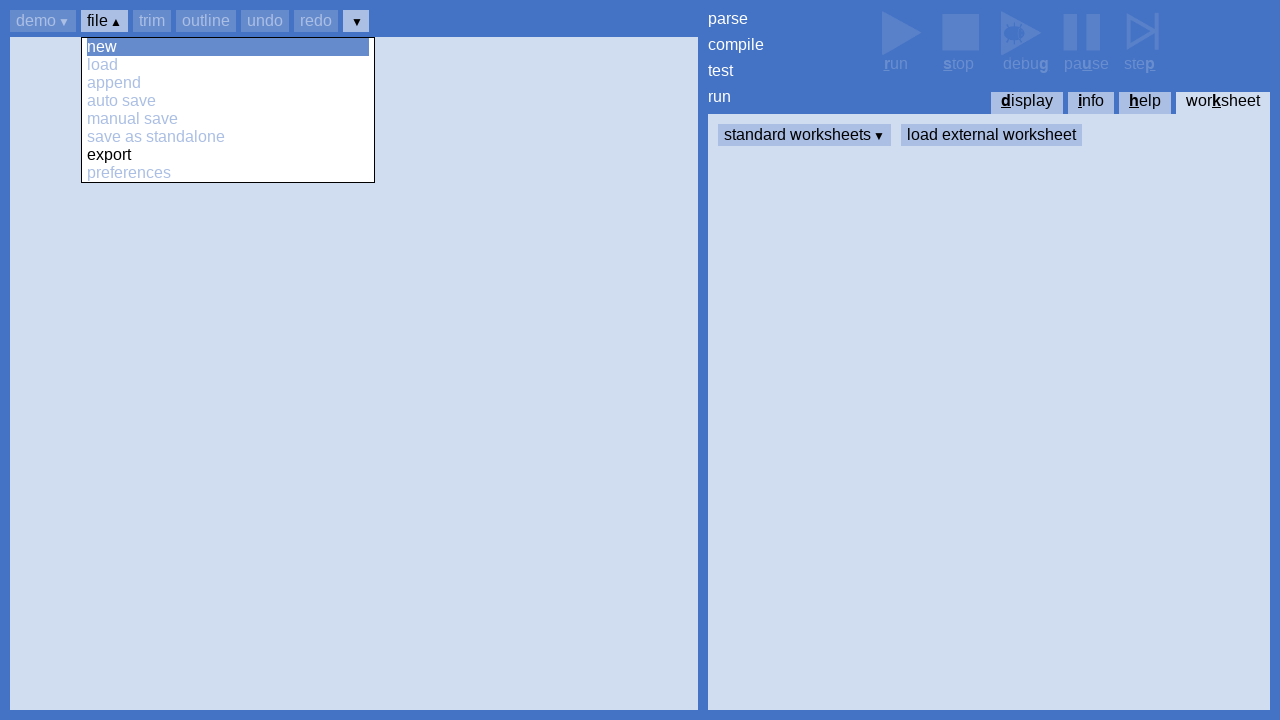

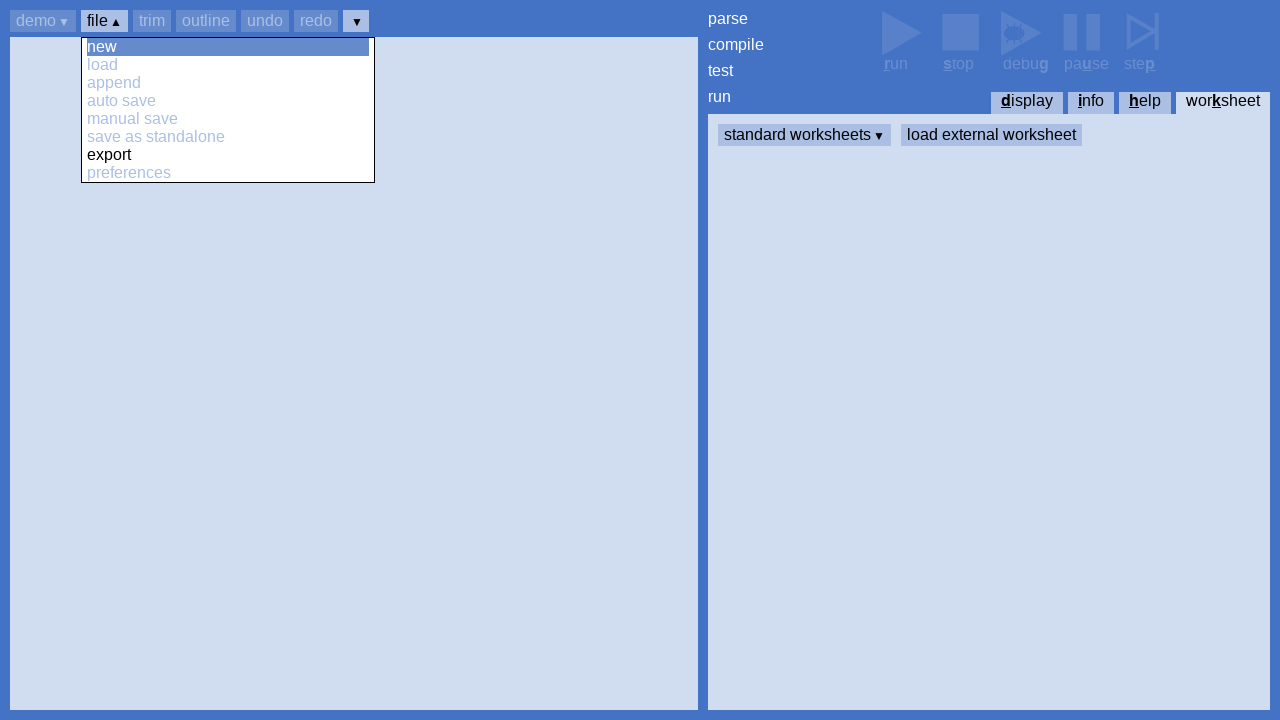